Verifies that the UserEmail element can be located by class name

Starting URL: https://selectorshub.com/xpath-practice-page/

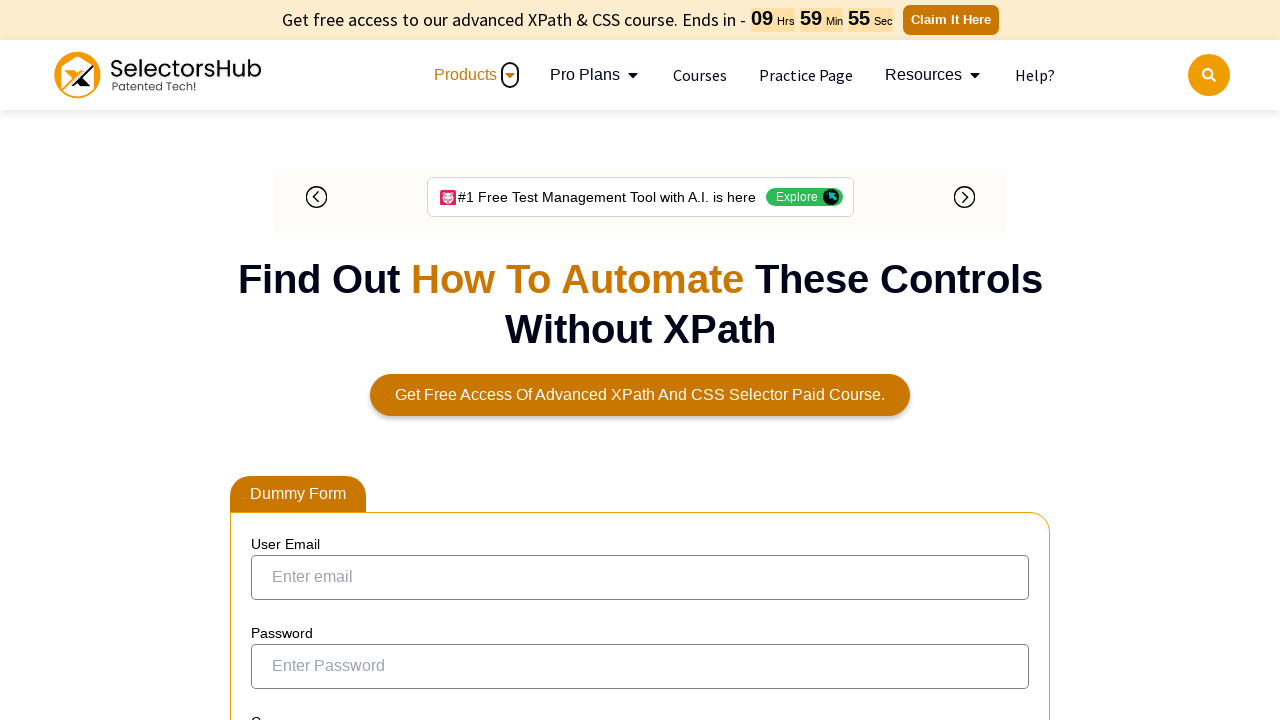

Waited for UserEmail element to load by class name '.selectors-input.jsSelector'
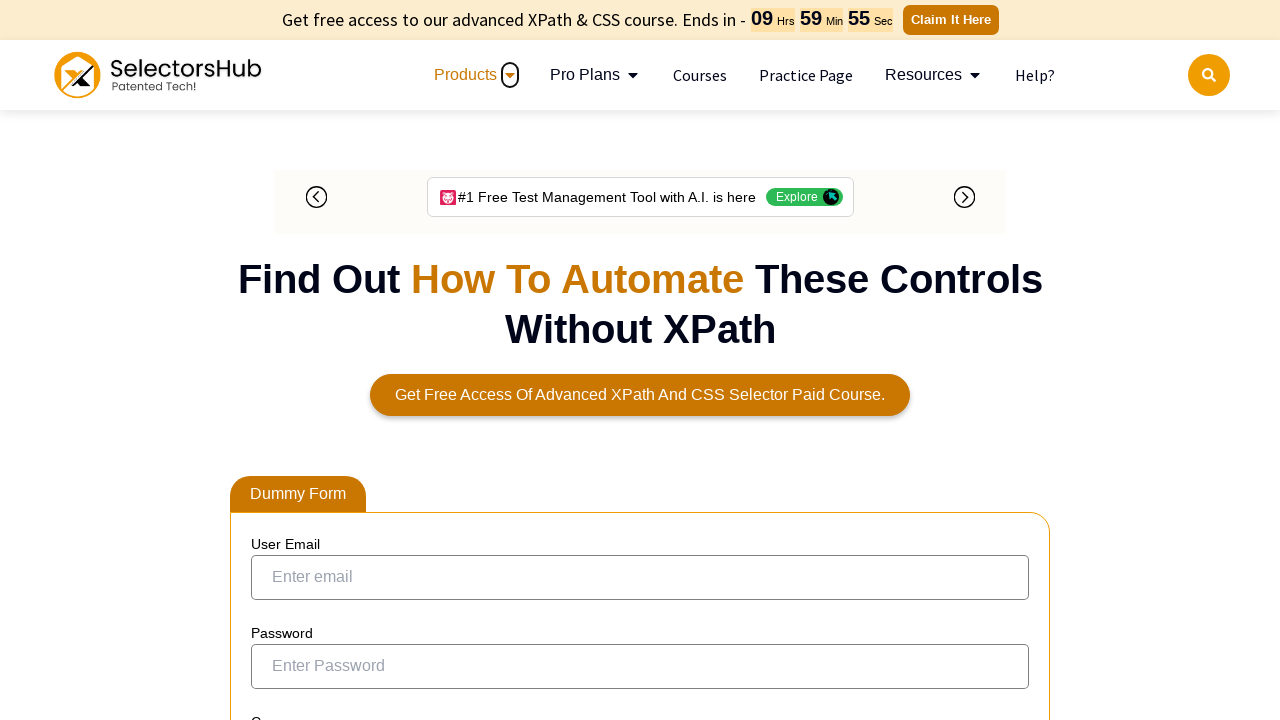

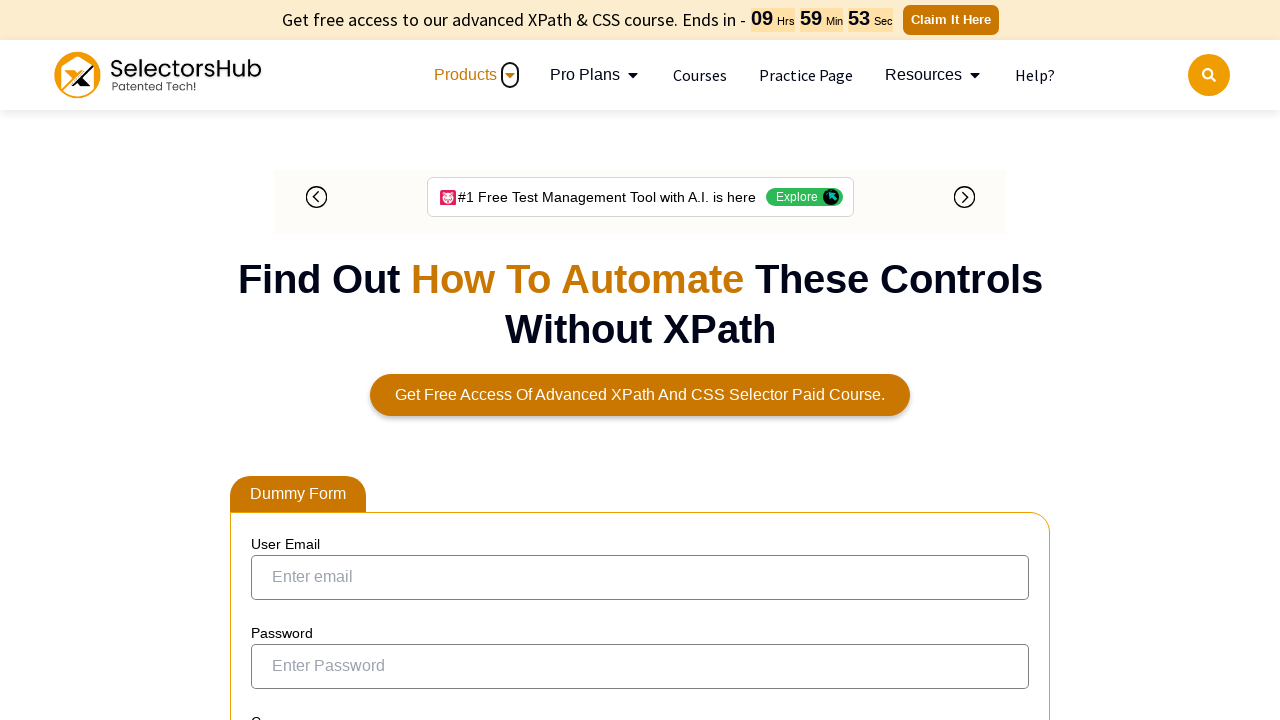